Tests autocomplete dropdown functionality by typing partial text, navigating through suggestions with arrow keys, and selecting an option

Starting URL: https://rahulshettyacademy.com/AutomationPractice/

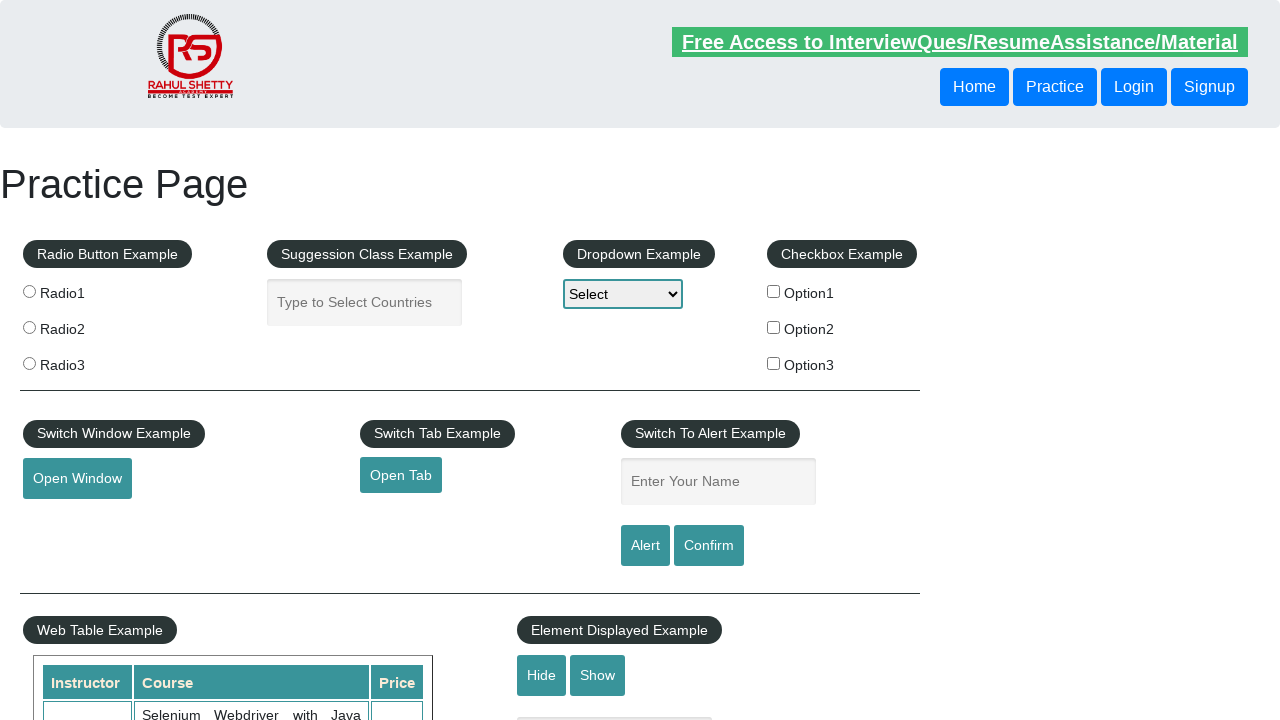

Clicked on autocomplete input field at (365, 302) on input#autocomplete
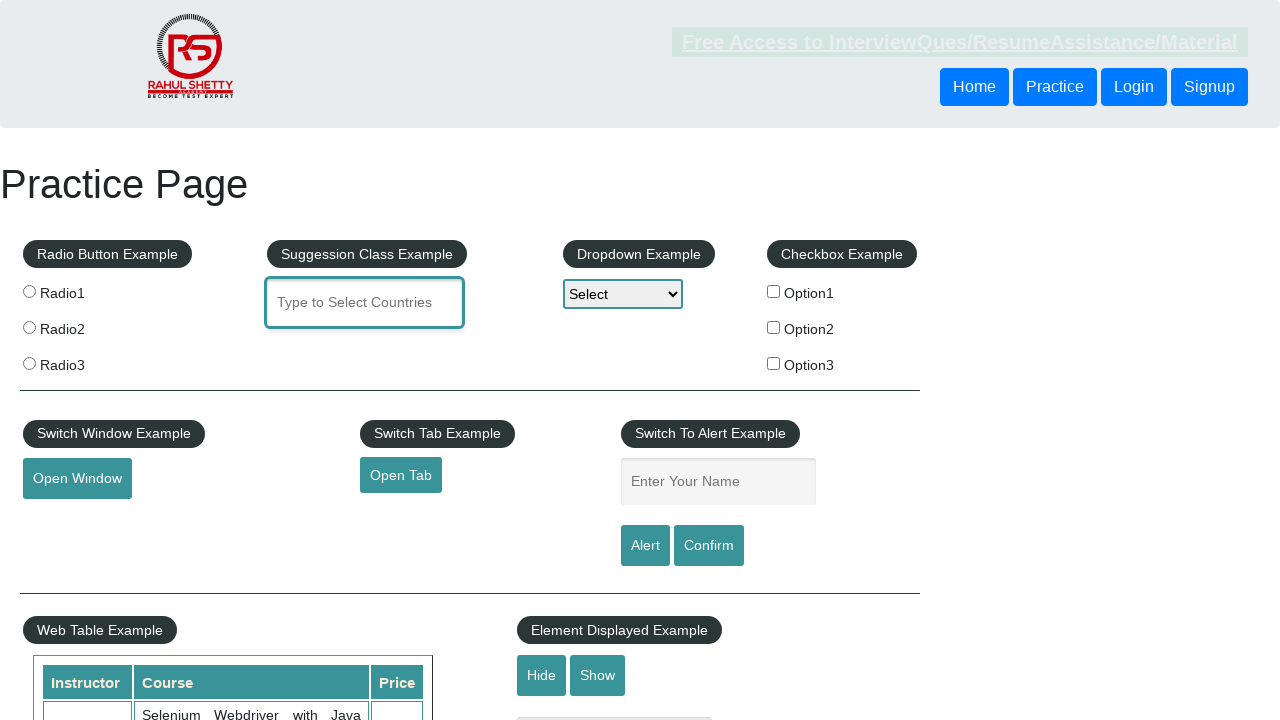

Typed 'chi' in autocomplete field to trigger suggestions on input#autocomplete
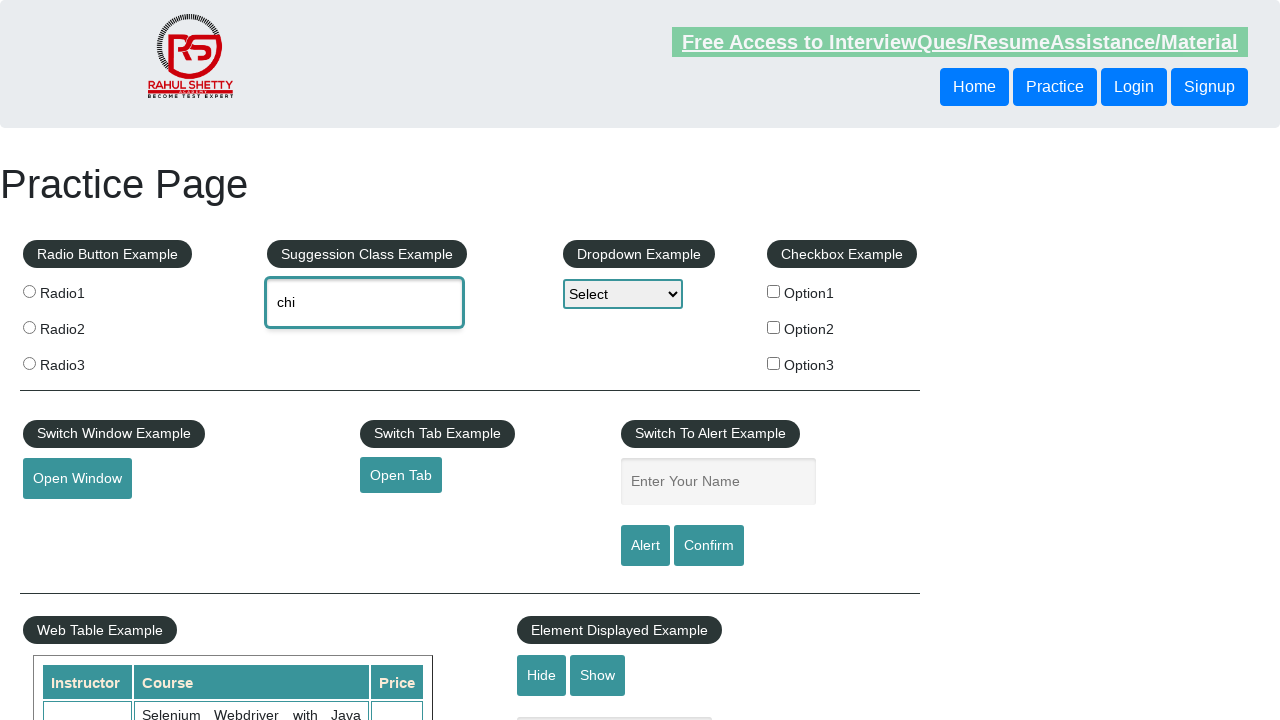

Waited 3 seconds for suggestions to appear
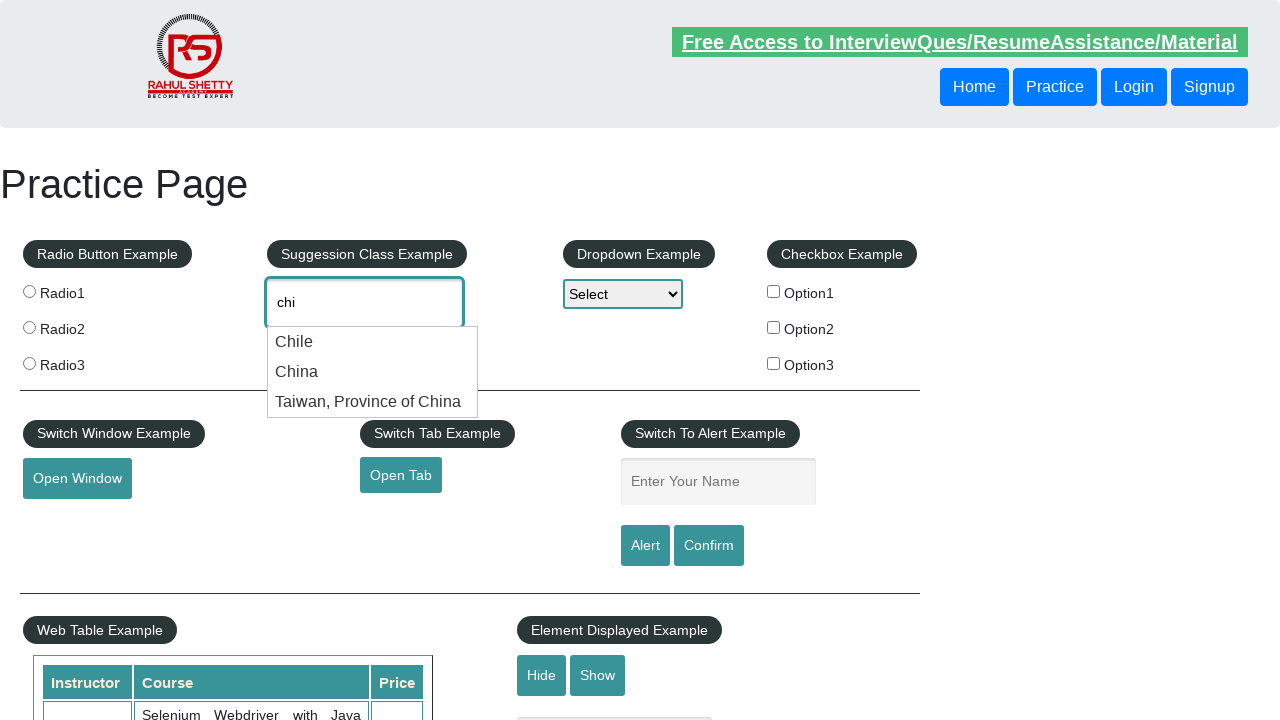

Pressed ArrowDown to navigate to first suggestion
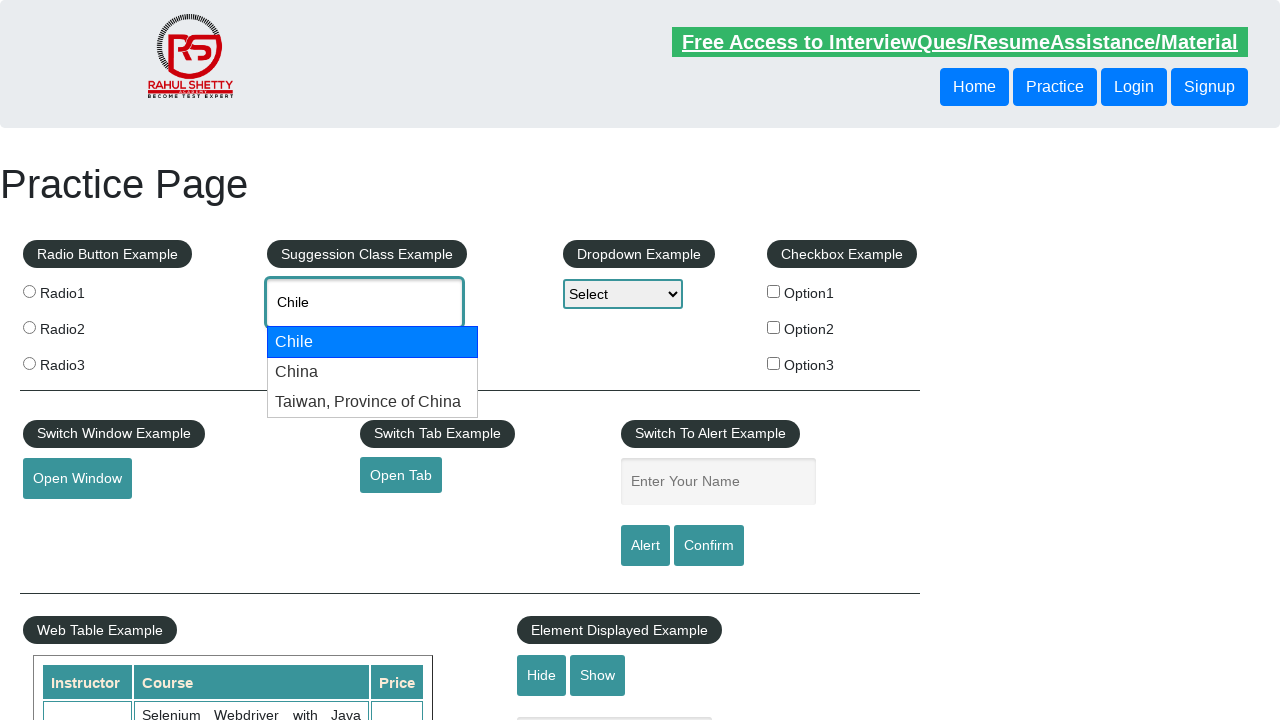

Pressed ArrowDown to navigate to second suggestion
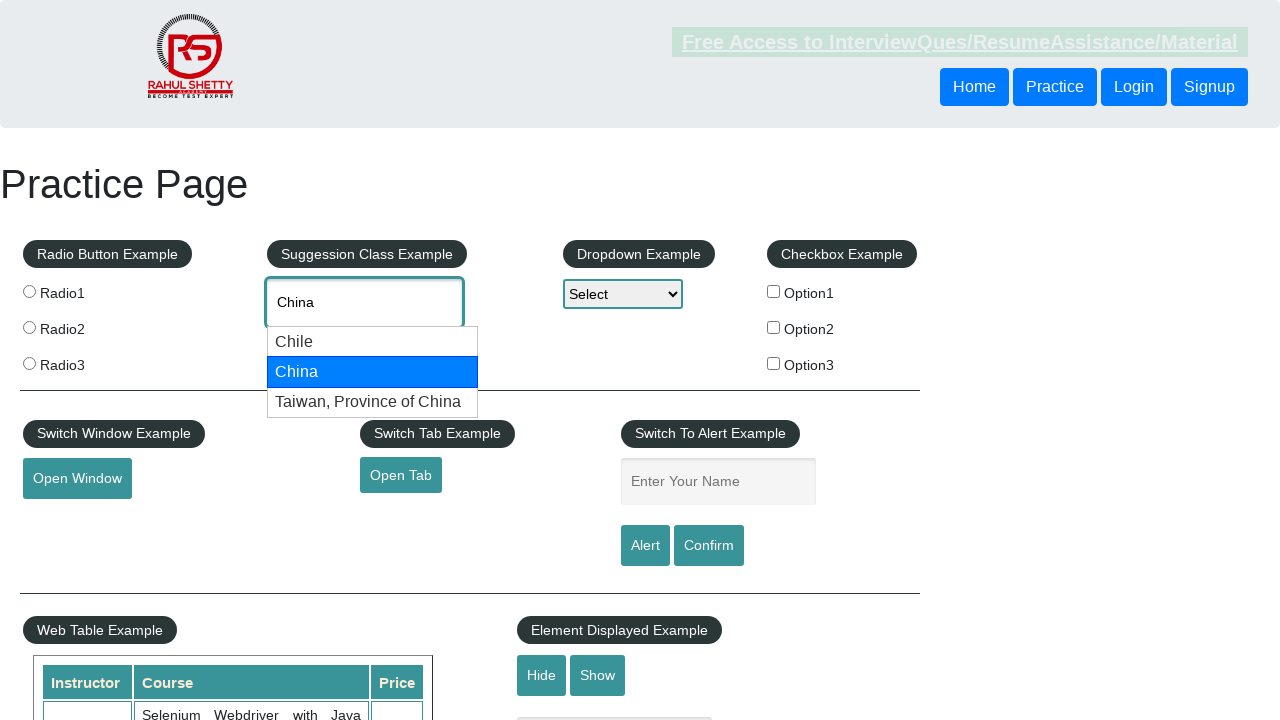

Pressed Enter to select the highlighted suggestion
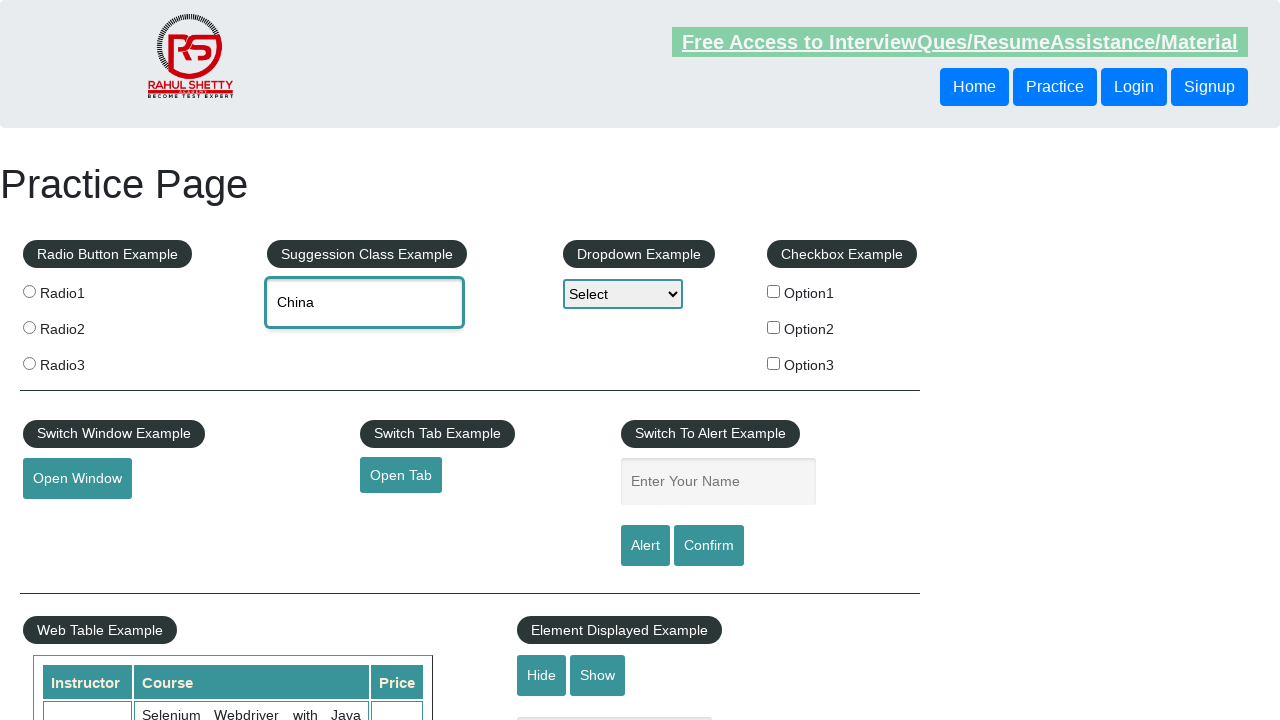

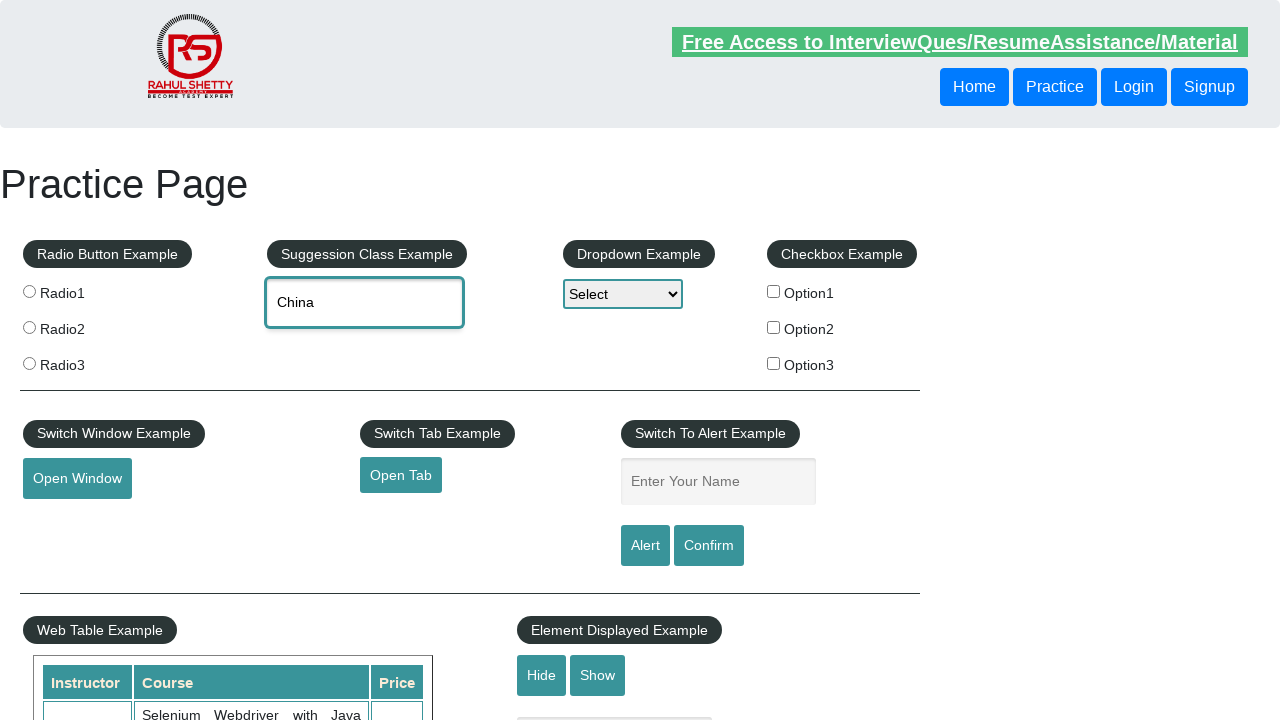